Navigates through nested iframes on W3Schools, switching between frames to read content

Starting URL: https://www.w3schools.com/html/tryit.asp?filename=tryhtml_iframe_height_width_css

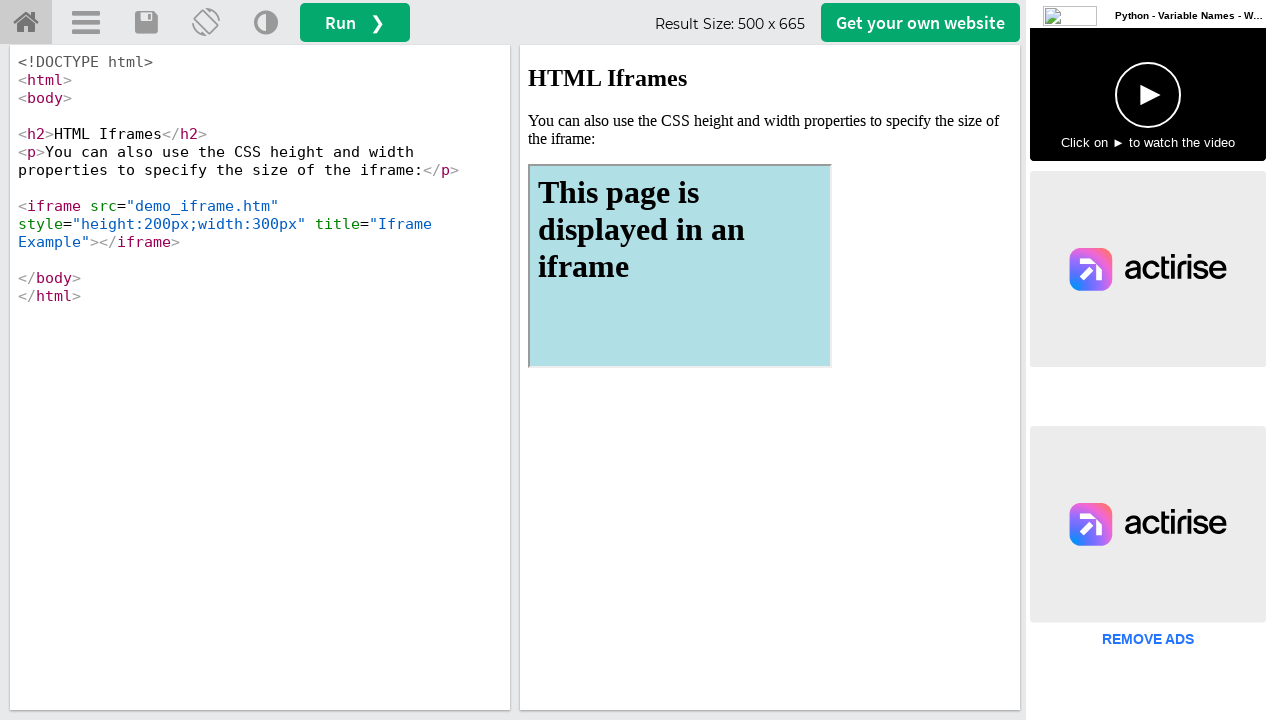

Switched to outer iframe named 'iframeResult'
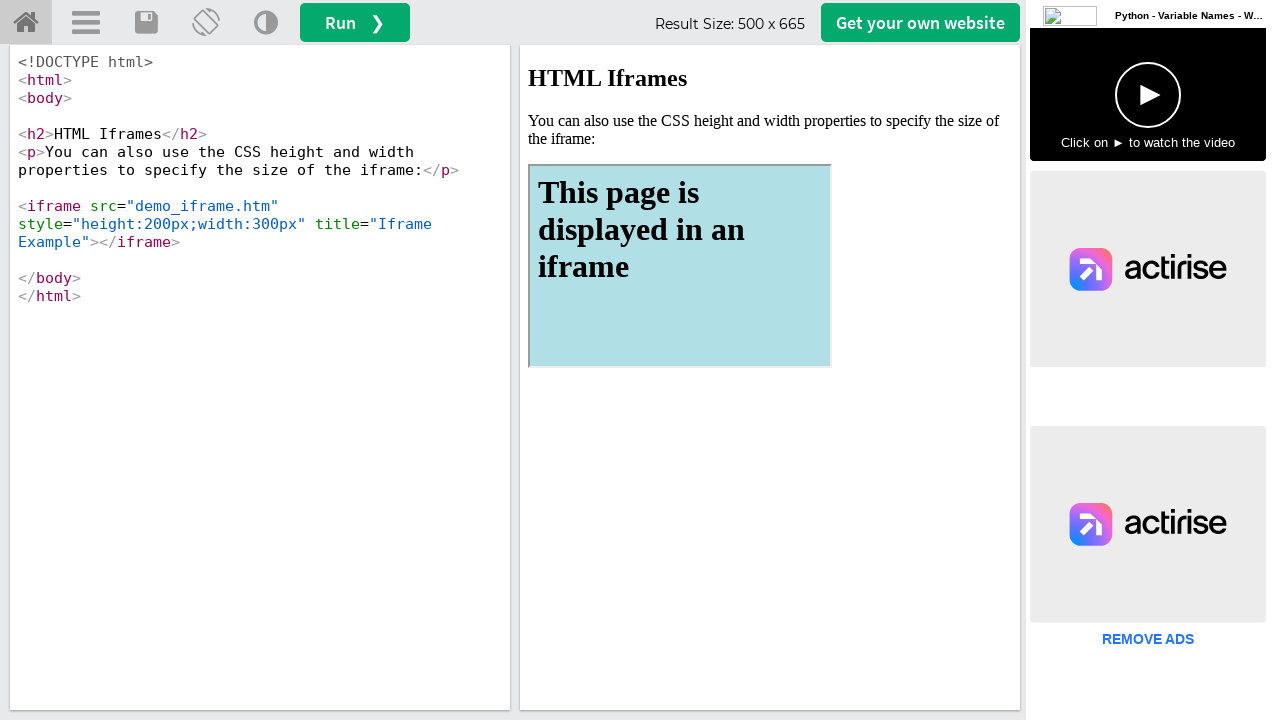

Retrieved h2 text 'HTML Iframes' from outer iframe
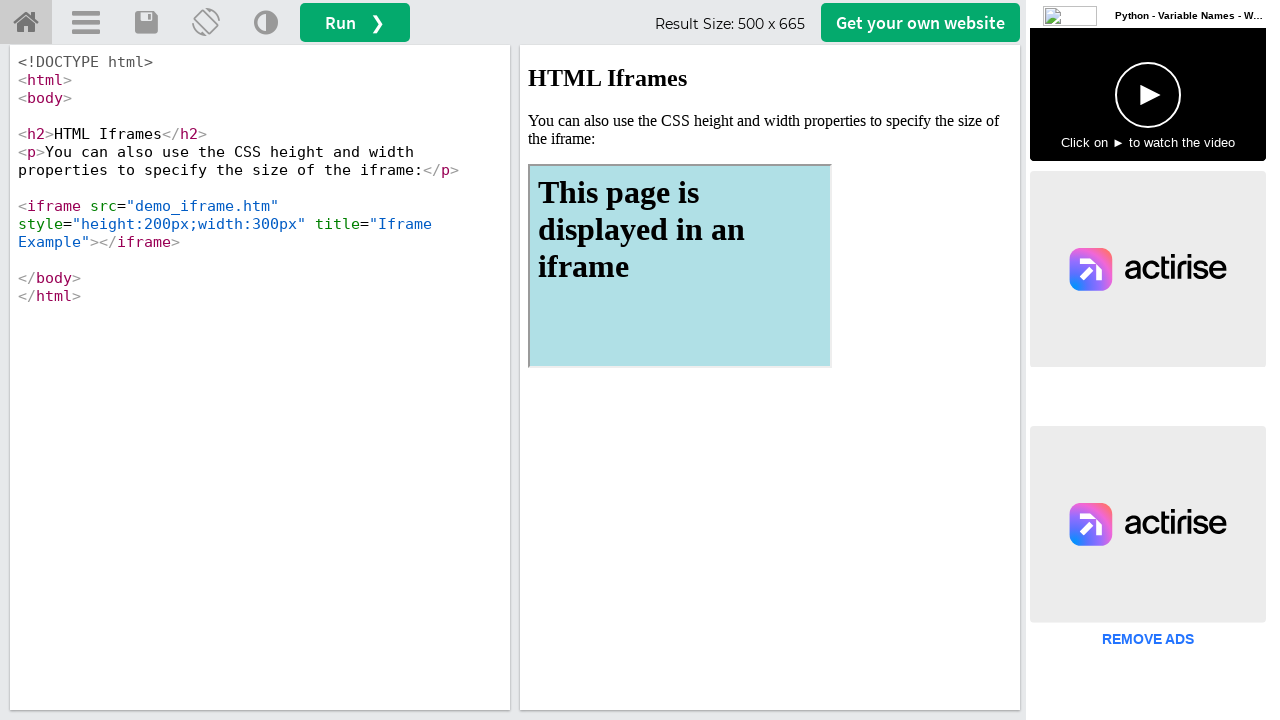

Switched to nested iframe with title 'Iframe Example'
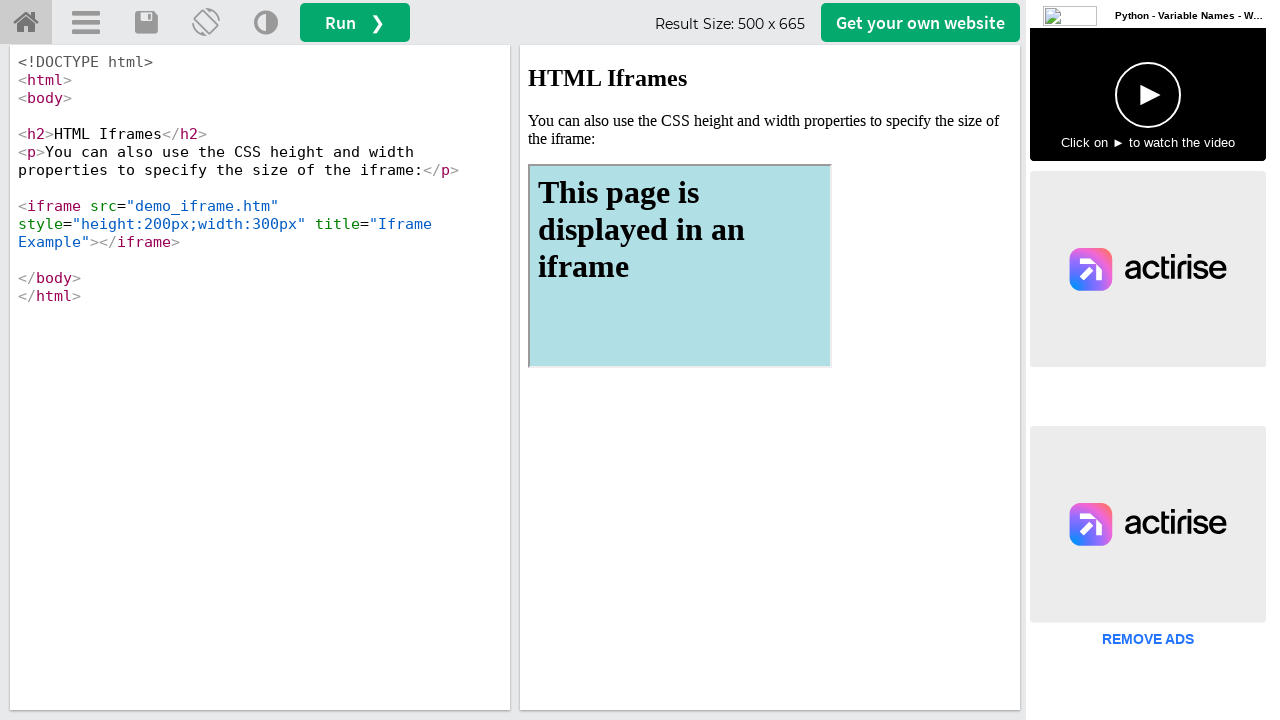

Retrieved h1 text from inner frame
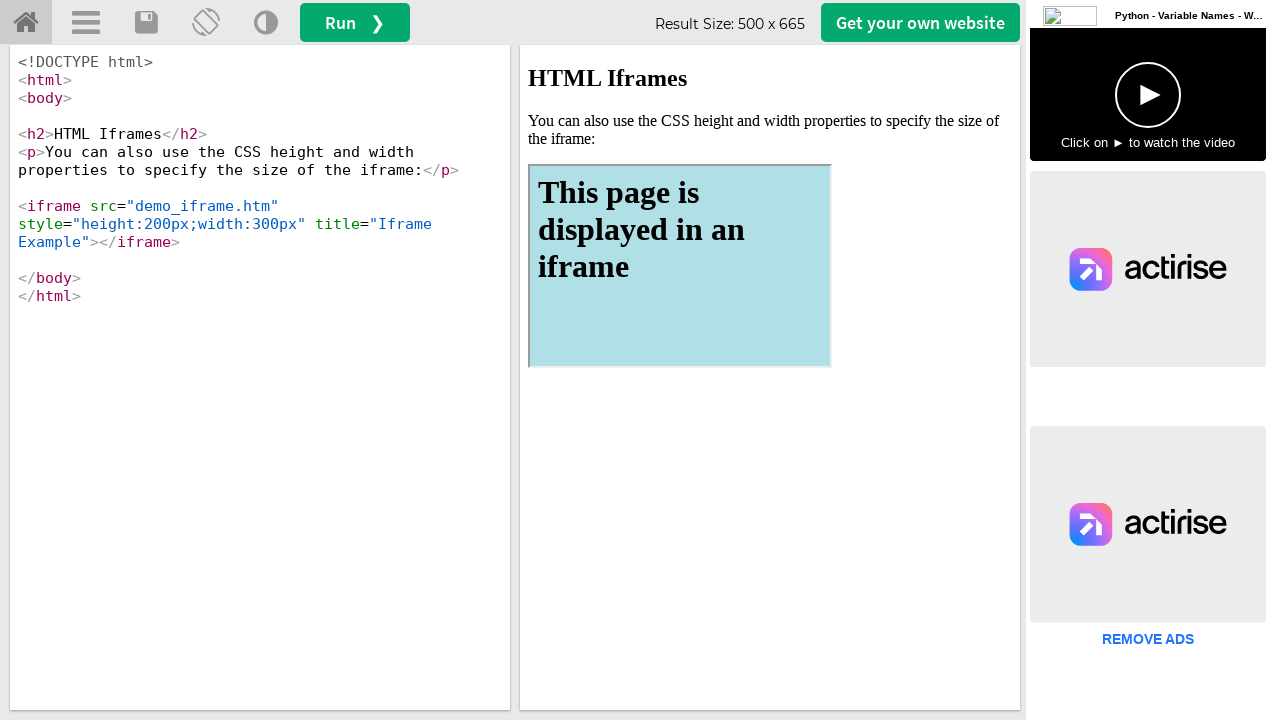

Retrieved first paragraph text from outer frame
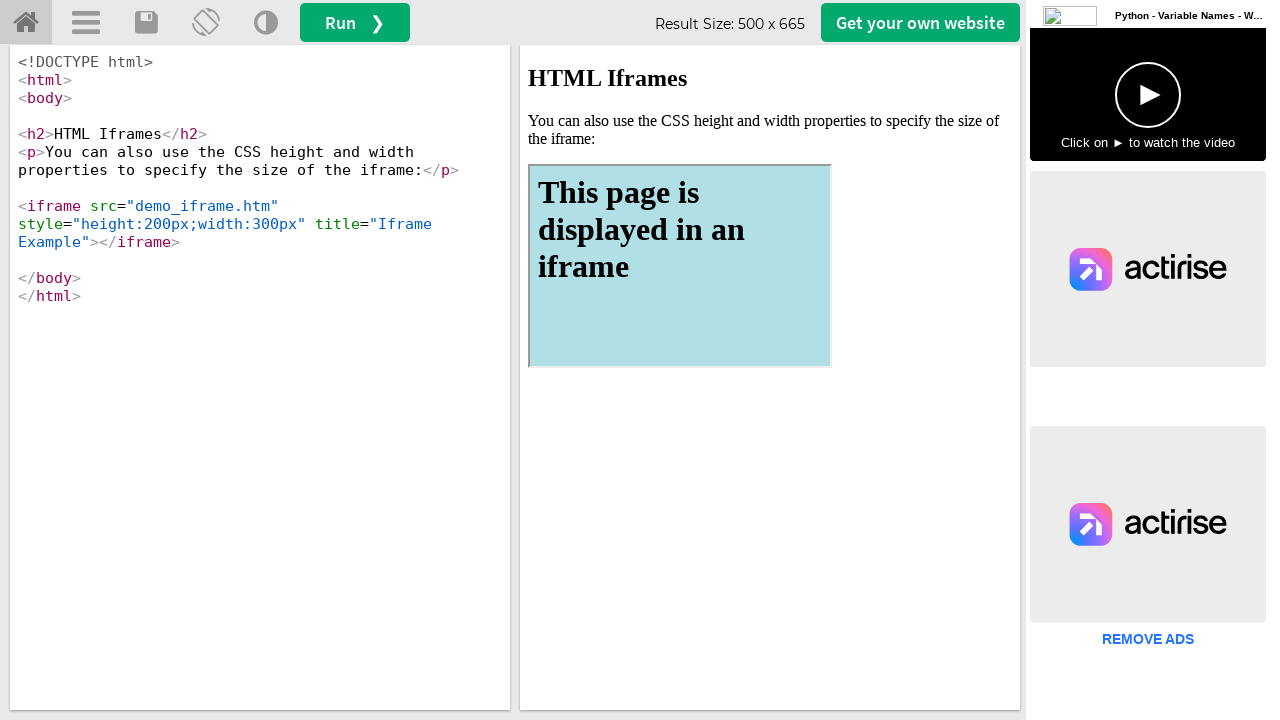

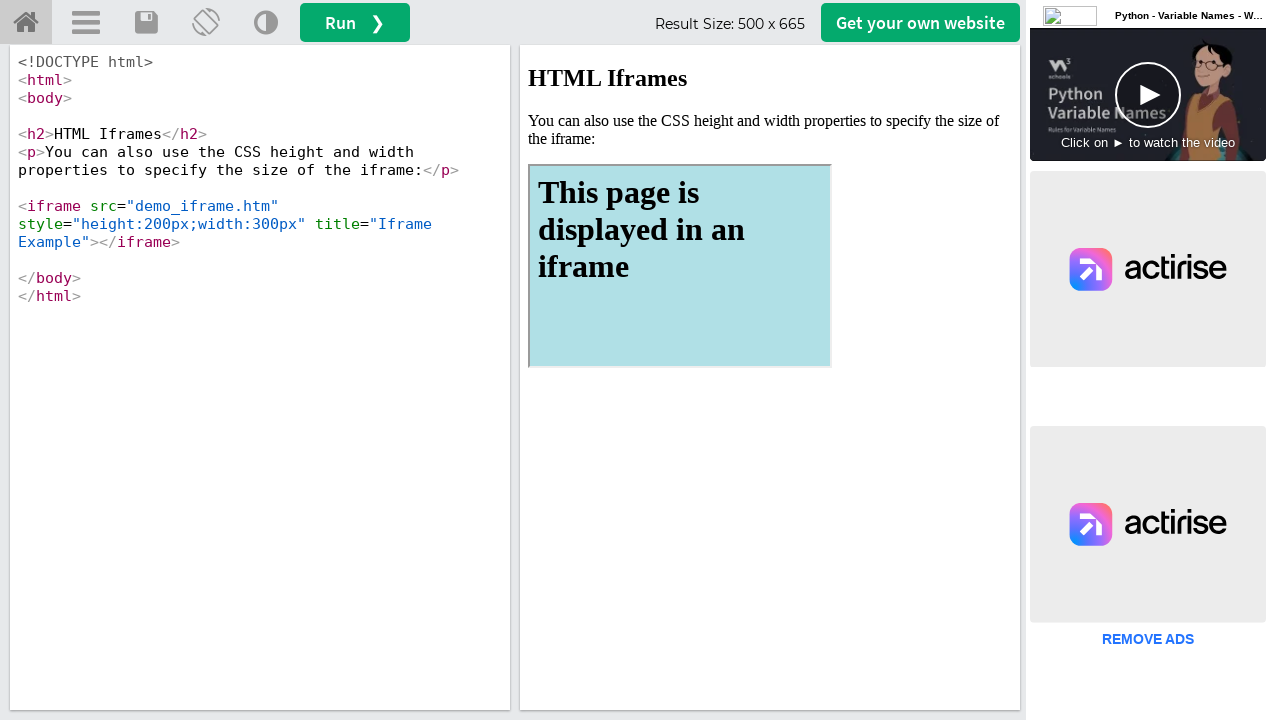